Tests that todo data persists across page reloads by creating items, completing one, and reloading

Starting URL: https://demo.playwright.dev/todomvc

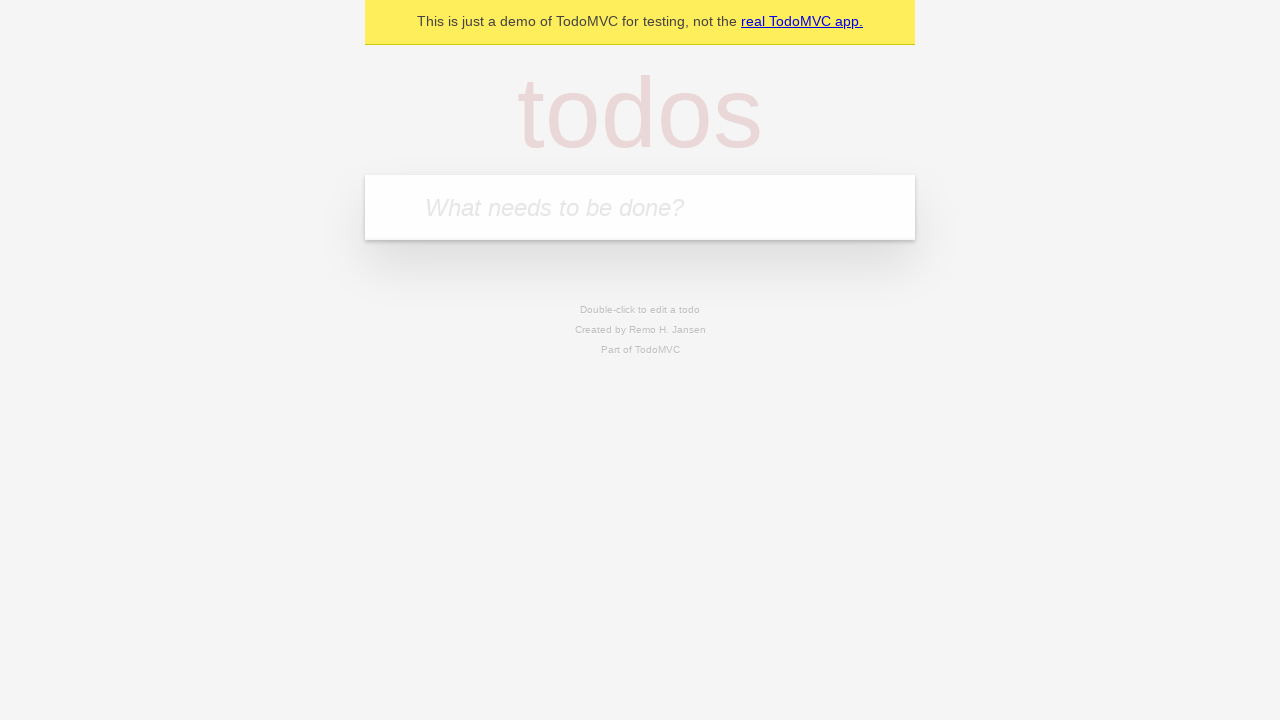

Filled first todo input with 'buy some cheese' on internal:attr=[placeholder="What needs to be done?"i]
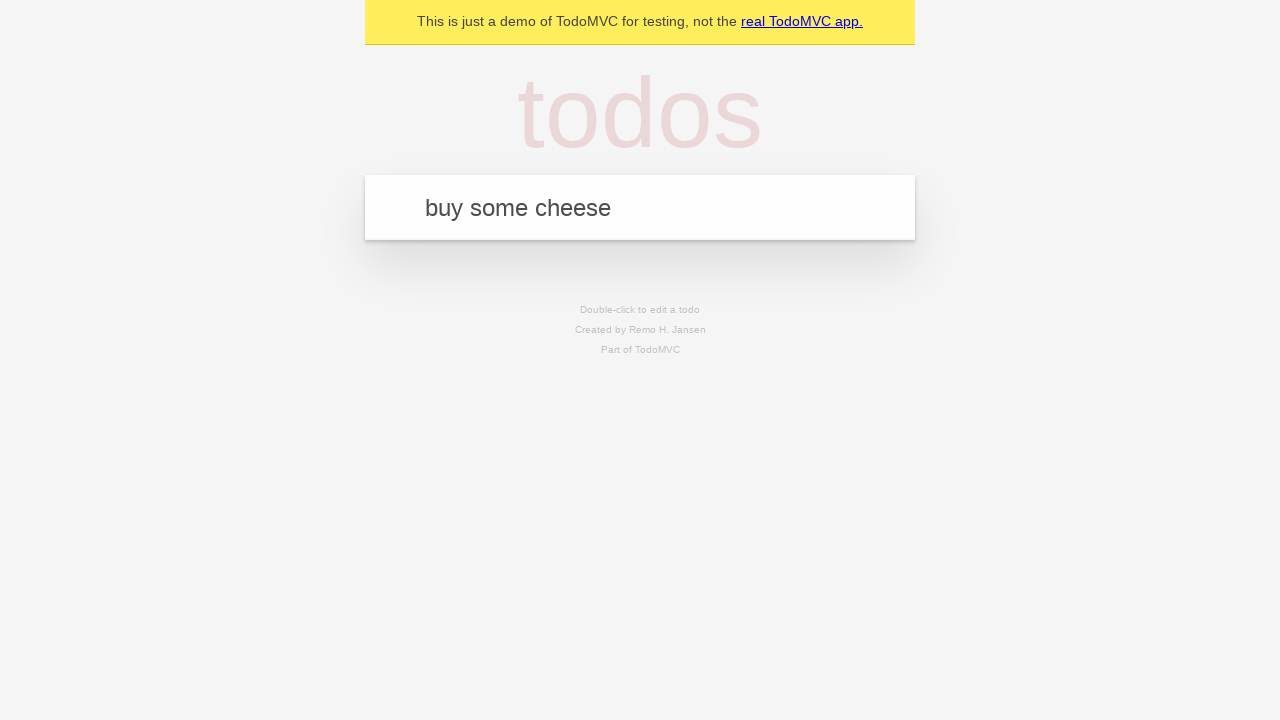

Pressed Enter to create first todo item on internal:attr=[placeholder="What needs to be done?"i]
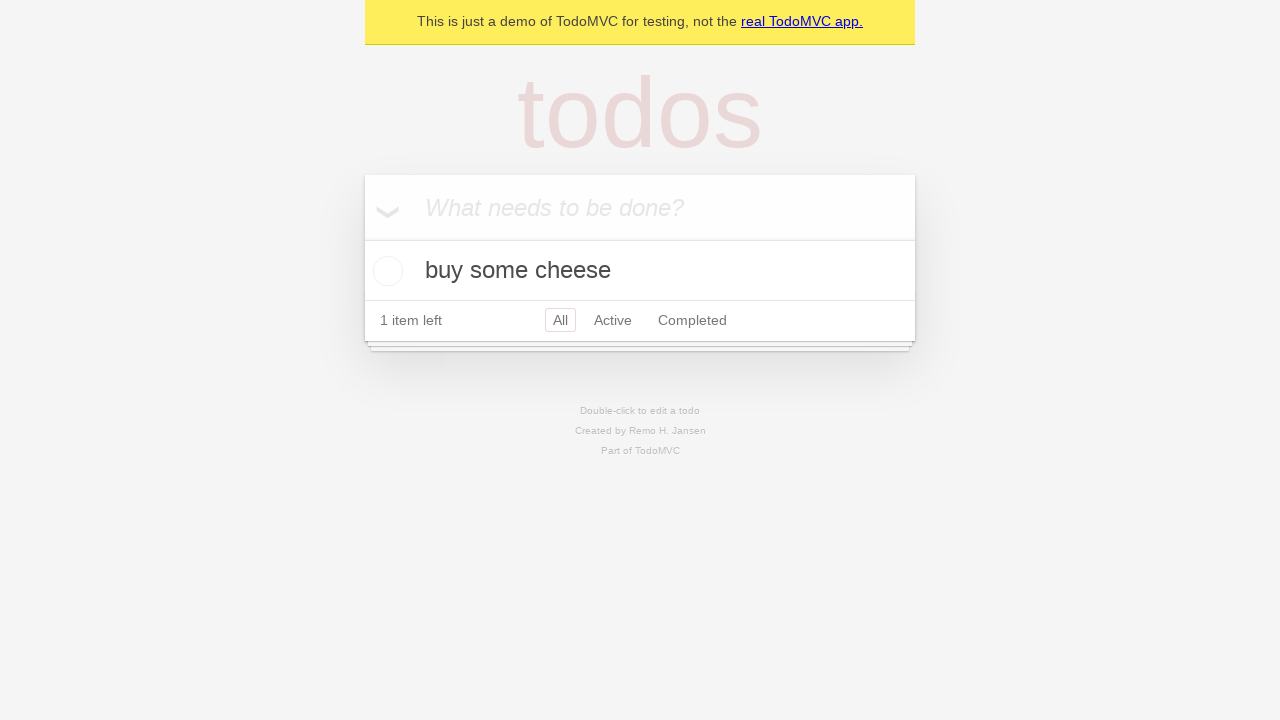

Filled second todo input with 'feed the cat' on internal:attr=[placeholder="What needs to be done?"i]
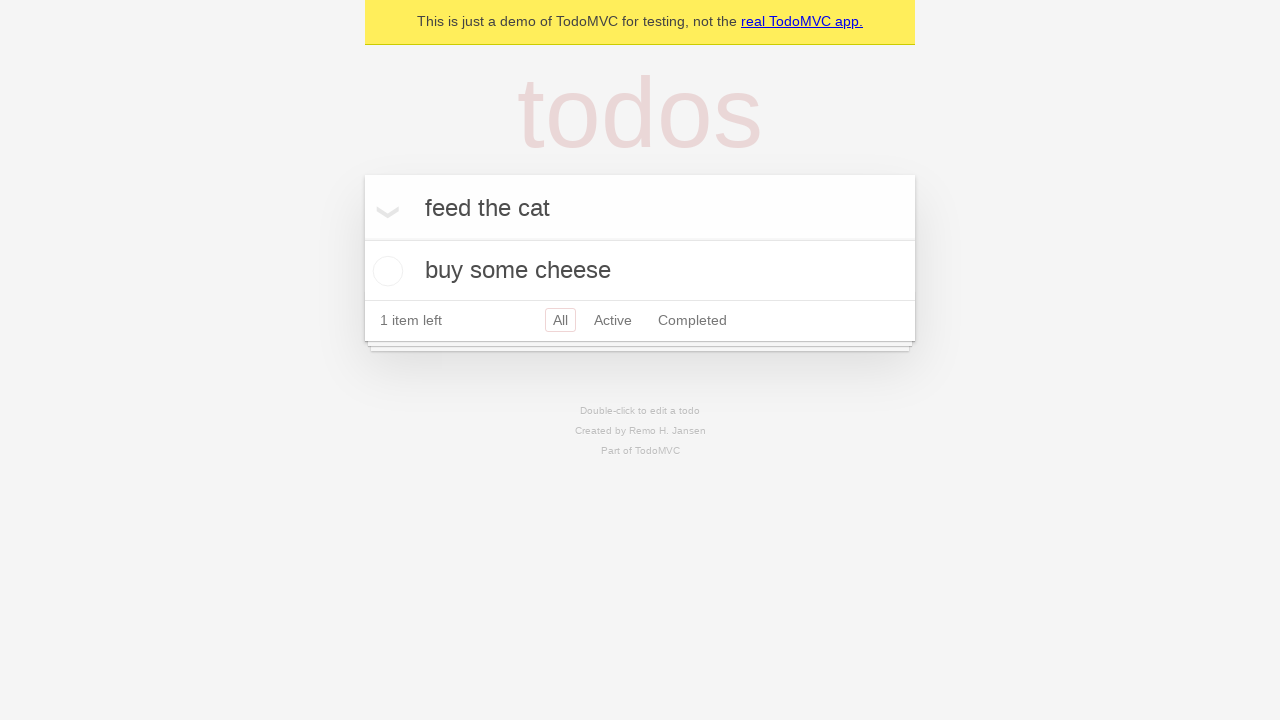

Pressed Enter to create second todo item on internal:attr=[placeholder="What needs to be done?"i]
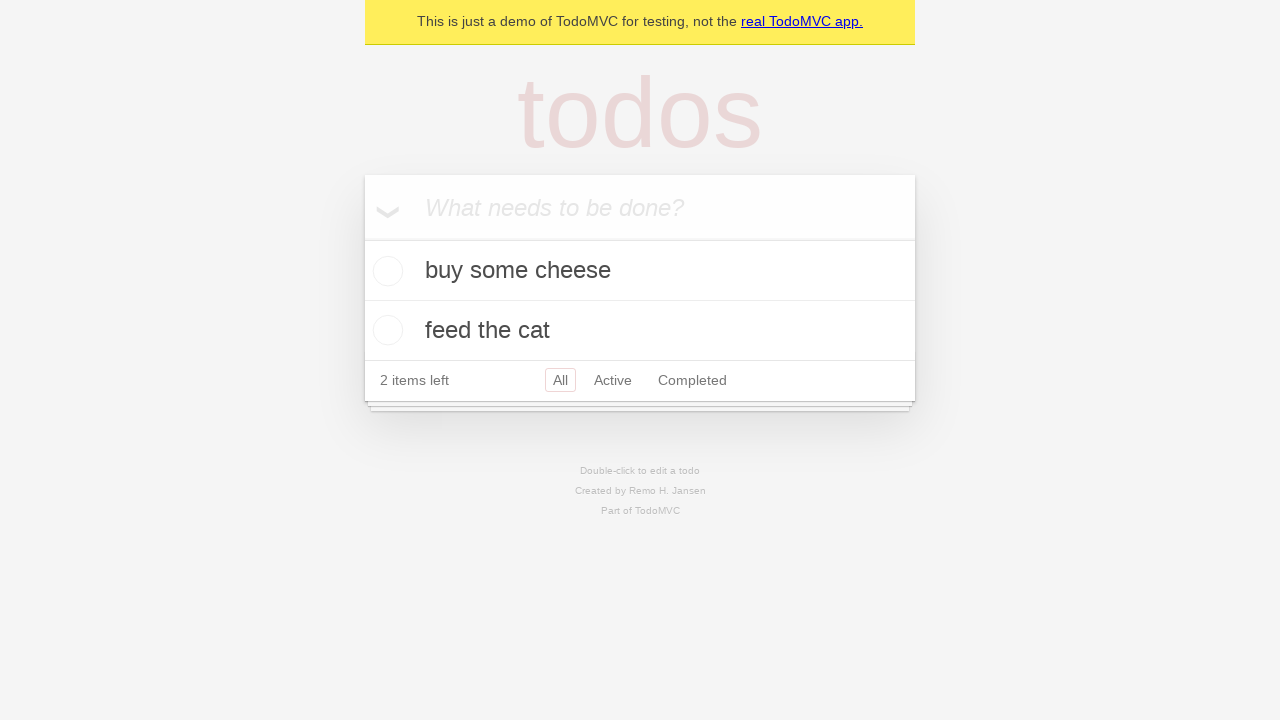

Located all todo items
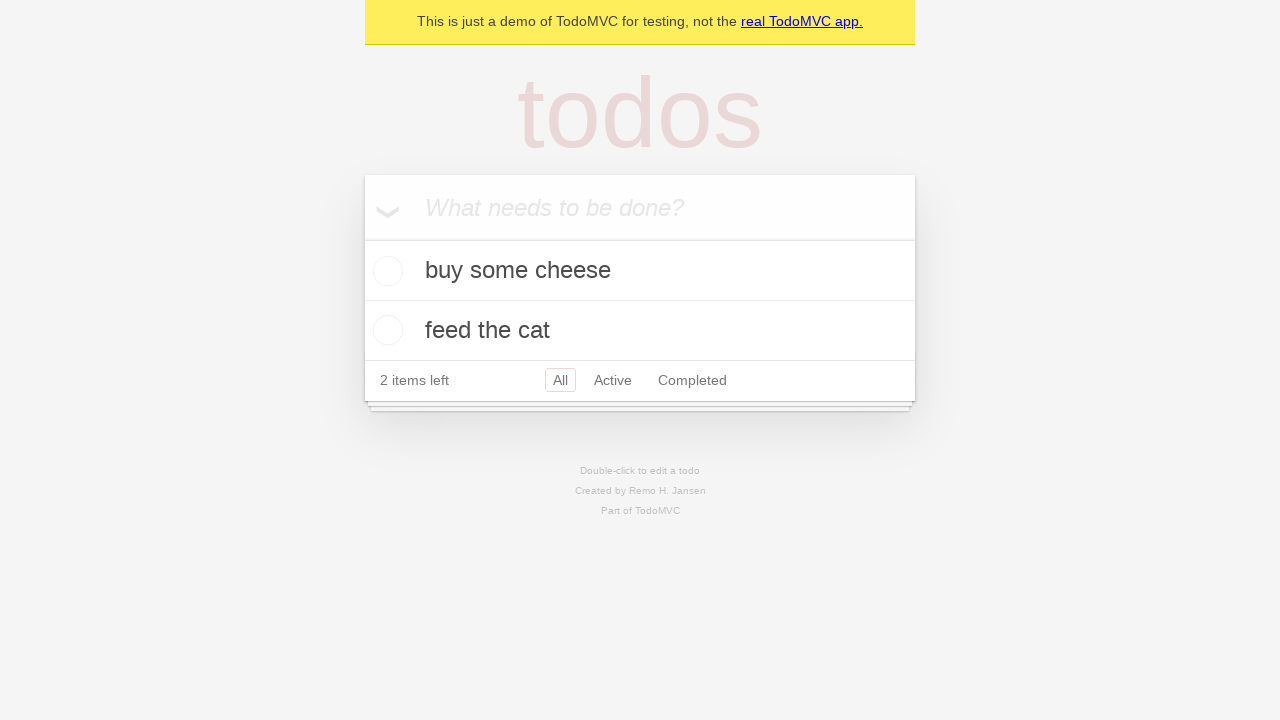

Located checkbox for first todo item
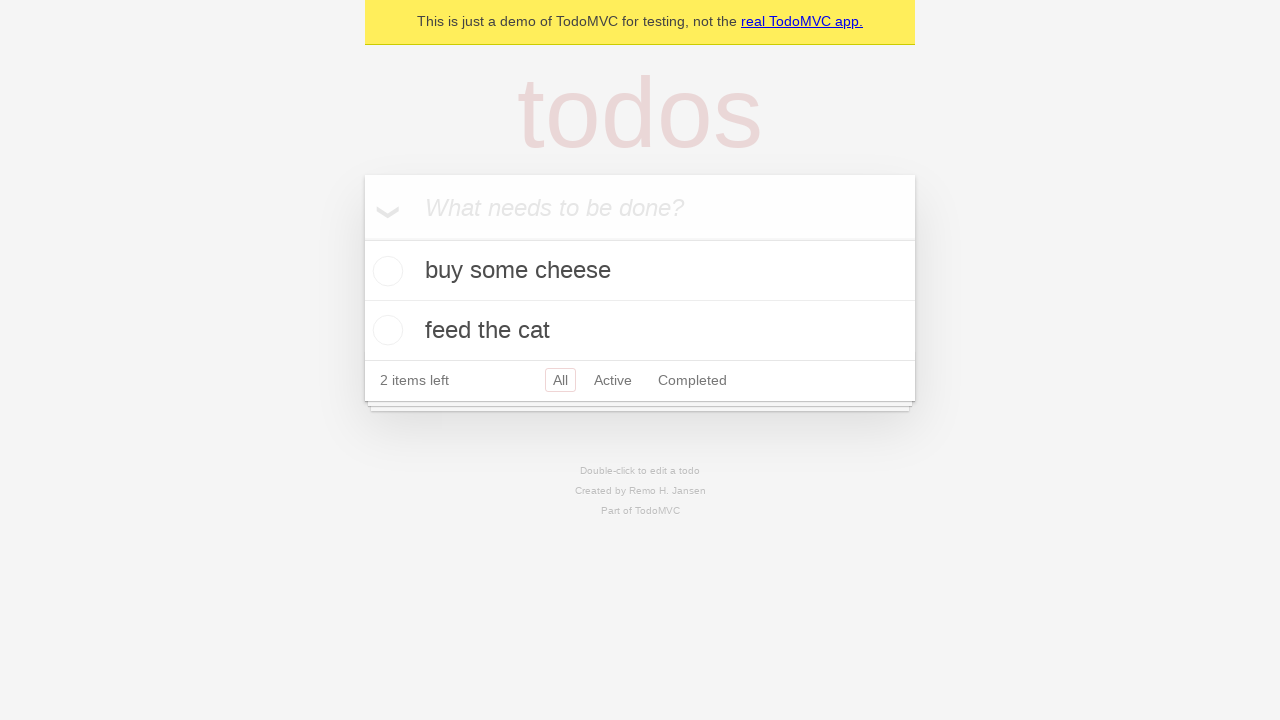

Checked the first todo item at (385, 271) on internal:testid=[data-testid="todo-item"s] >> nth=0 >> internal:role=checkbox
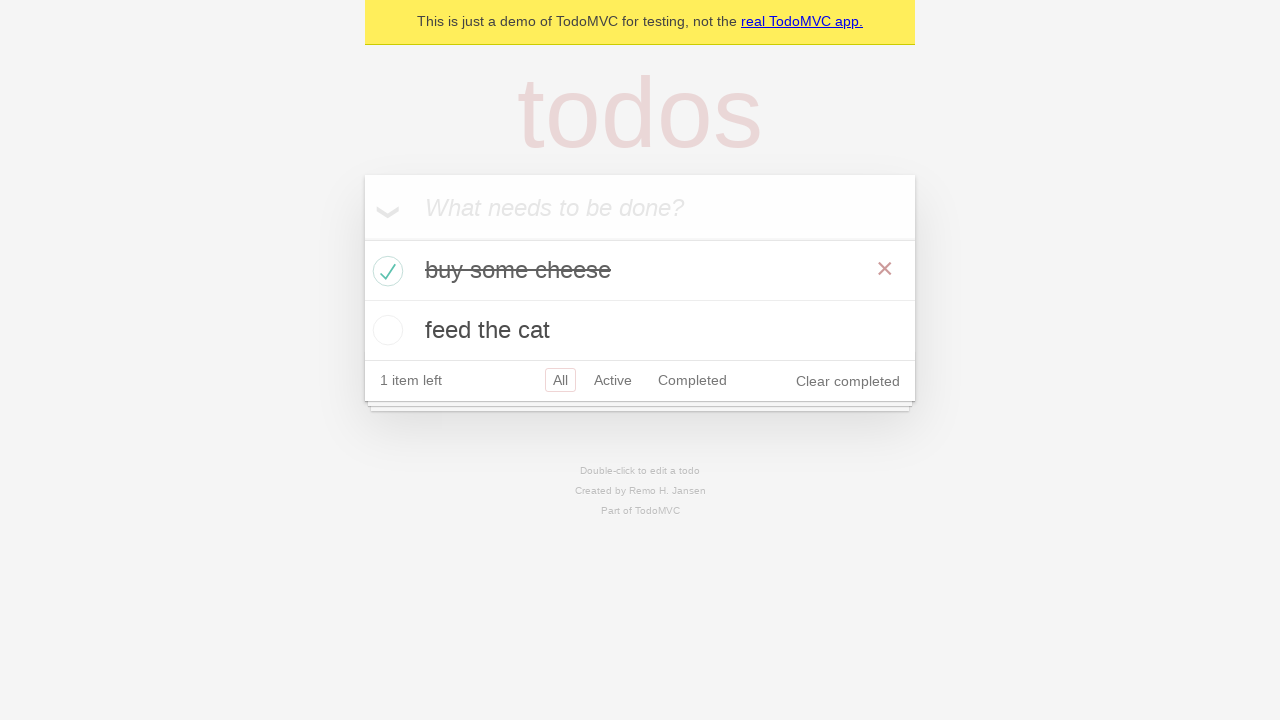

Reloaded the page to test data persistence
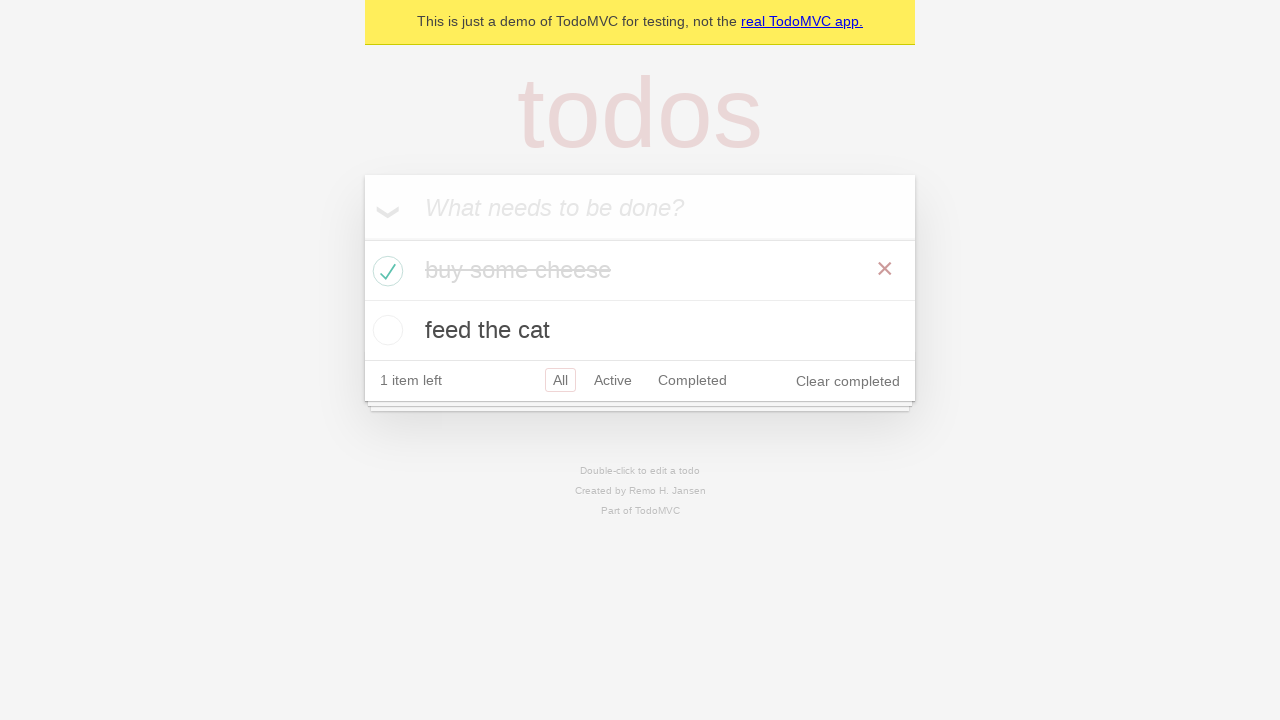

Todo items loaded after page reload
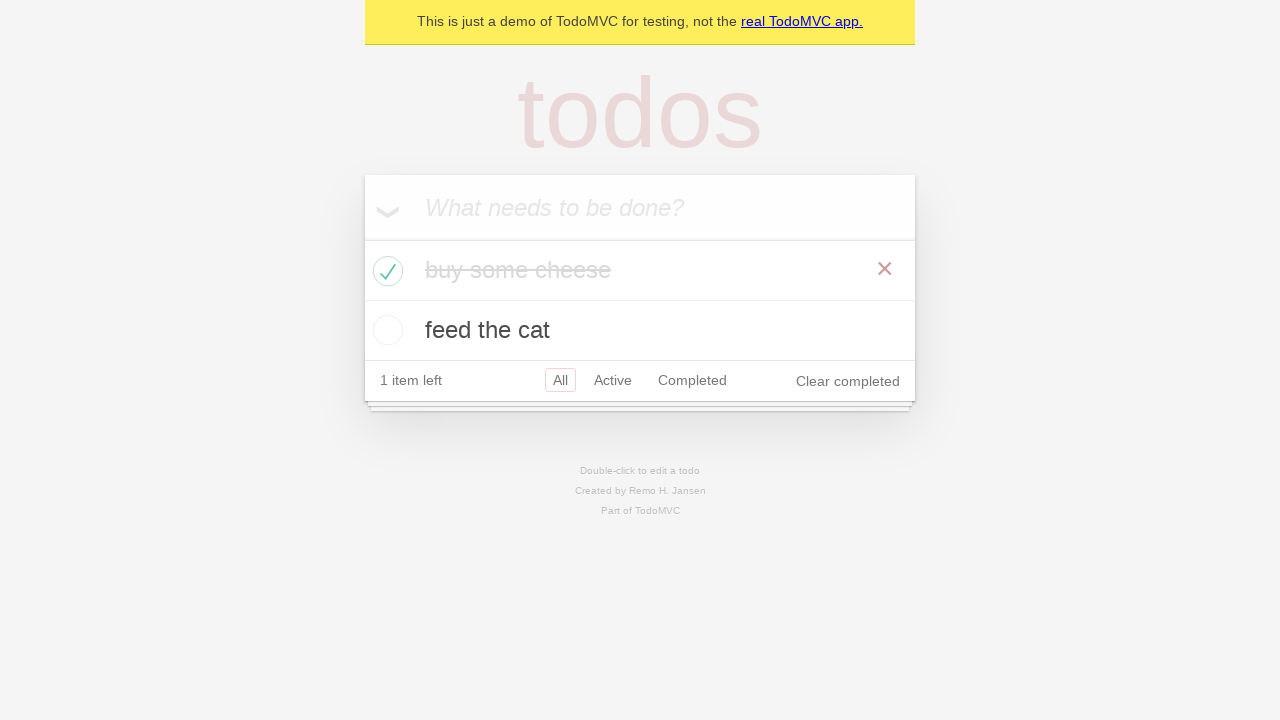

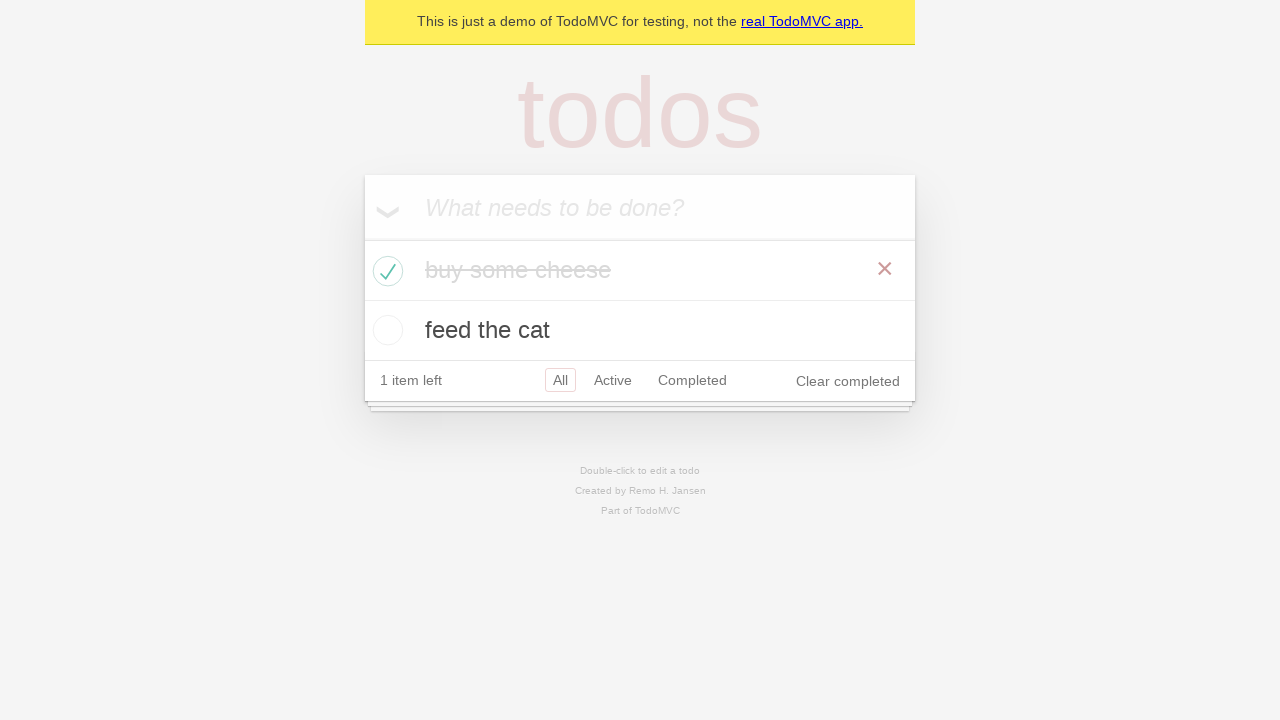